Solves a mathematical problem by extracting a value from an image attribute, calculating a result, and submitting a form with the answer along with checkbox and radio button selections

Starting URL: http://suninjuly.github.io/get_attribute.html

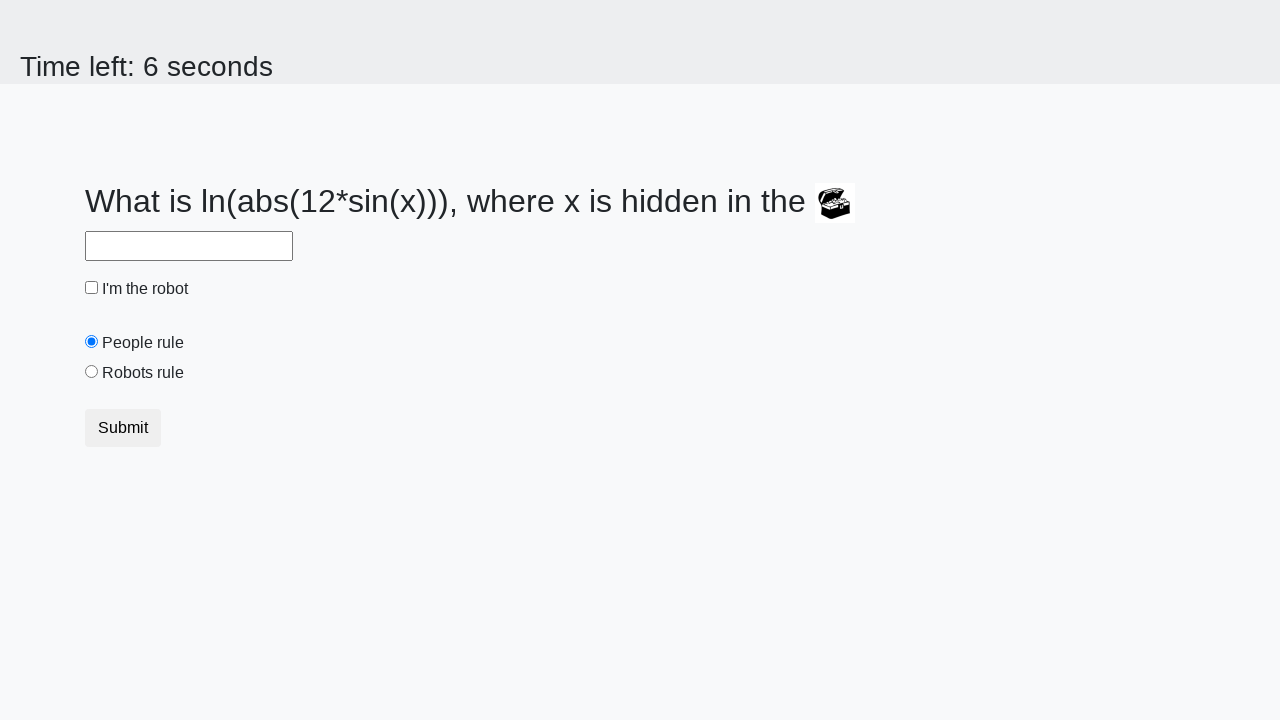

Located treasure chest image element
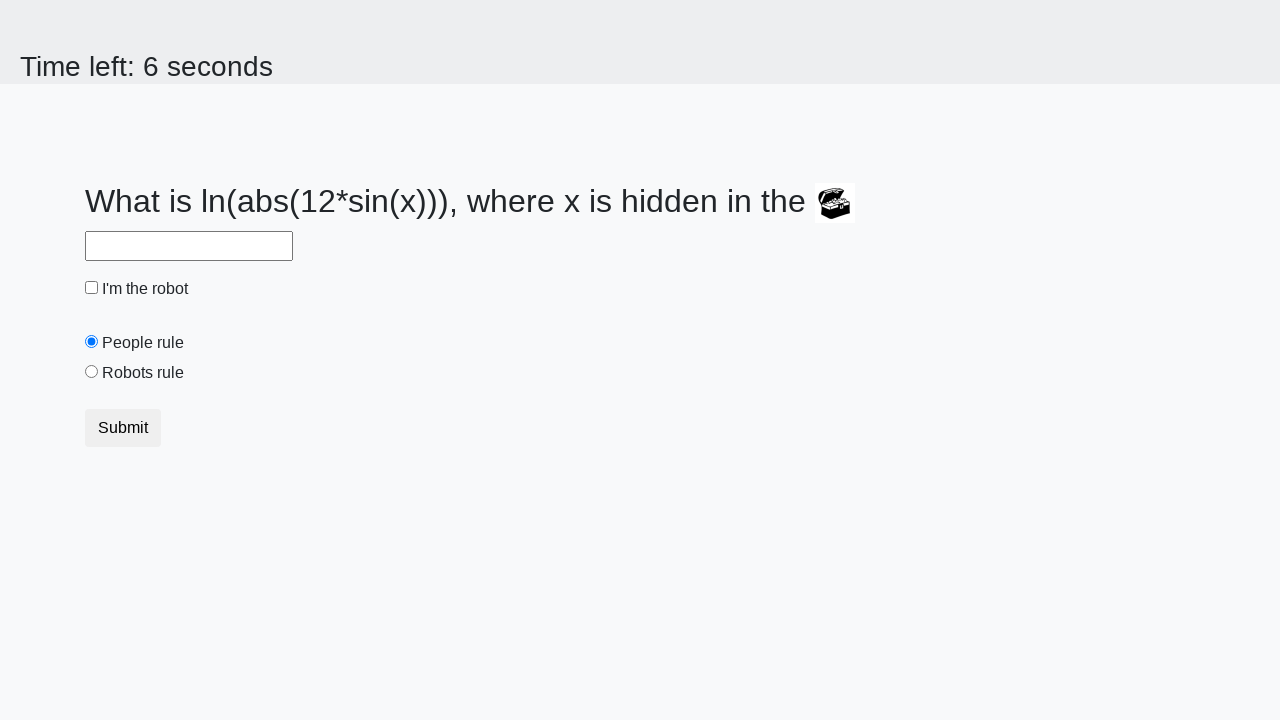

Extracted valuex attribute from image: 489
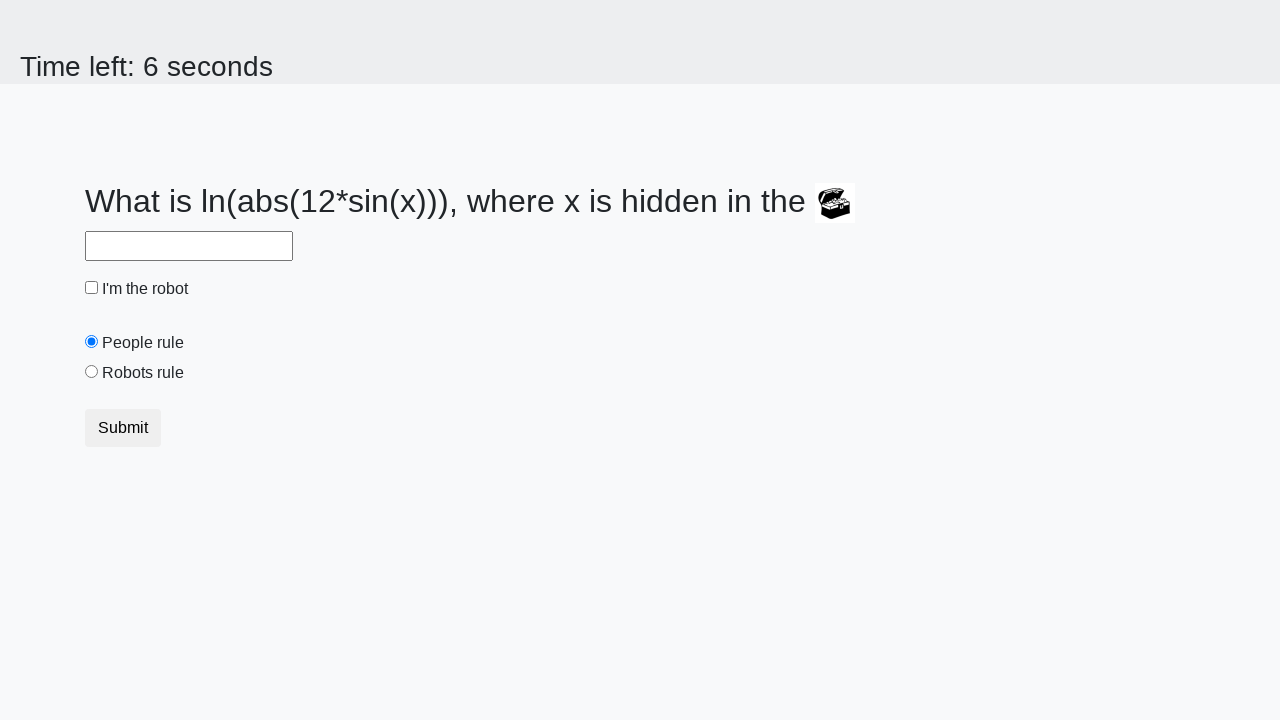

Calculated mathematical result using log(abs(12*sin(x))): 2.3637676777868553
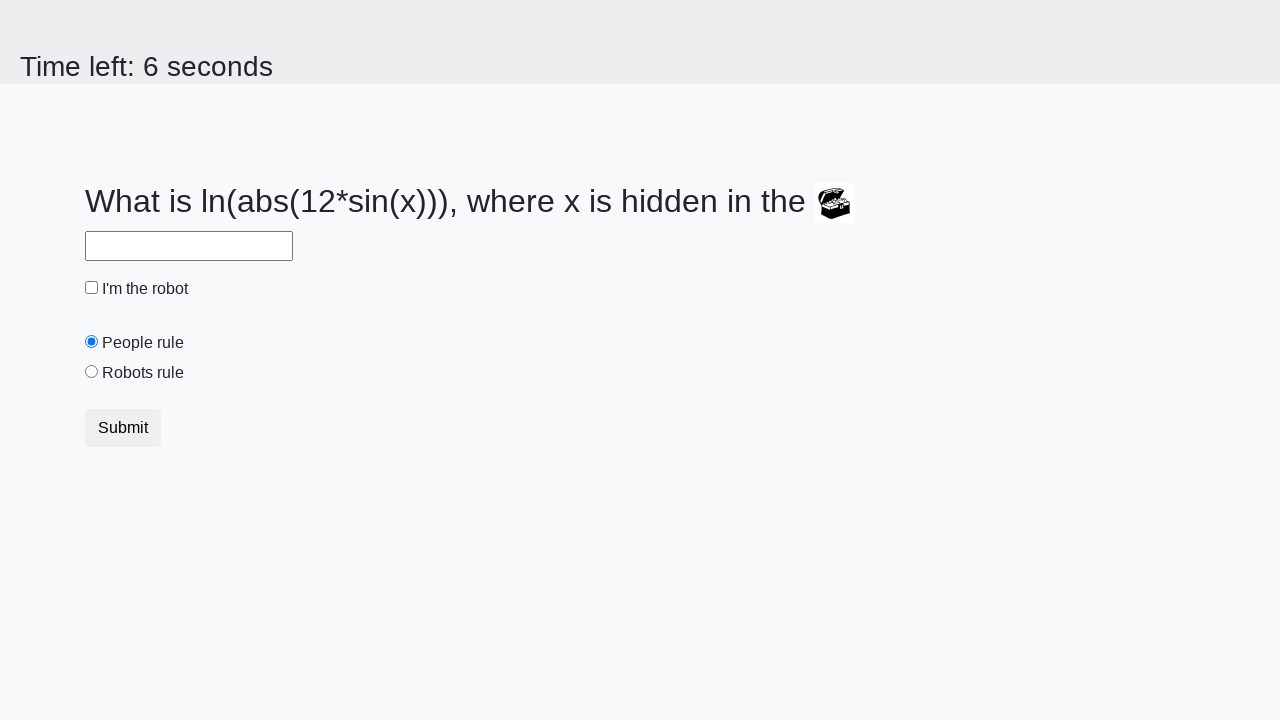

Filled answer field with calculated value: 2.3637676777868553 on #answer
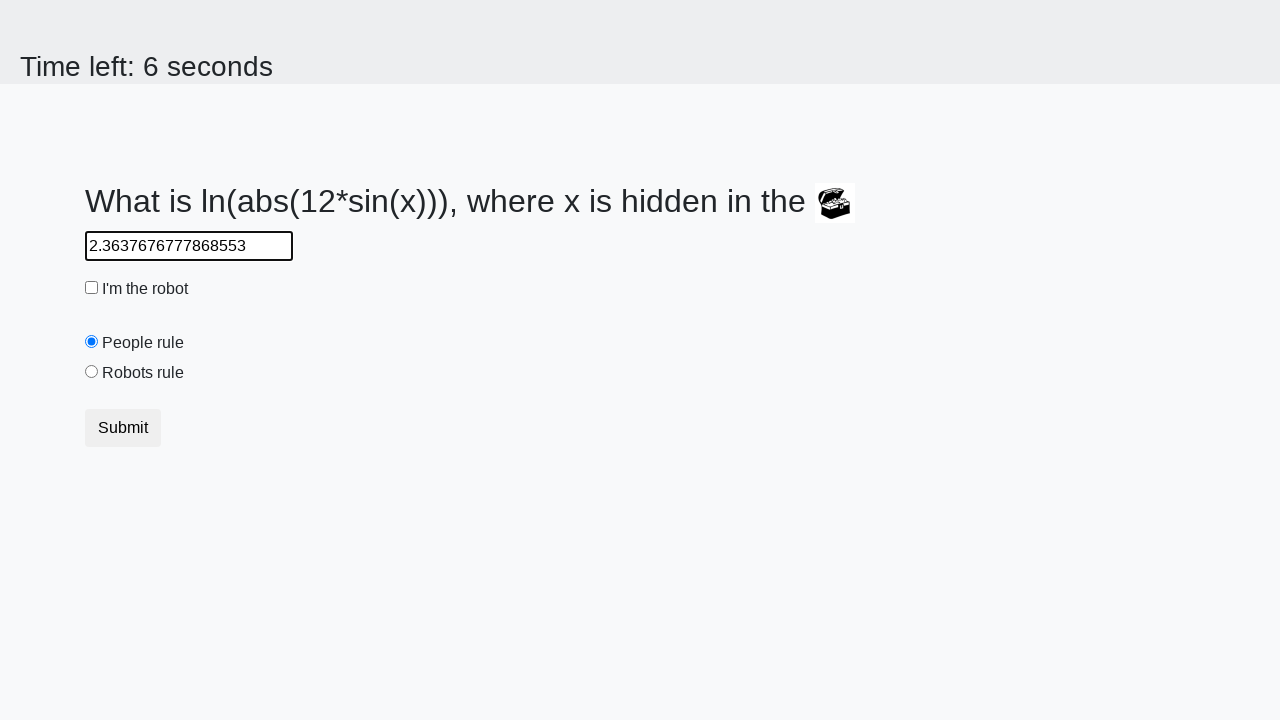

Checked 'I am a robot' checkbox at (92, 288) on #robotCheckbox
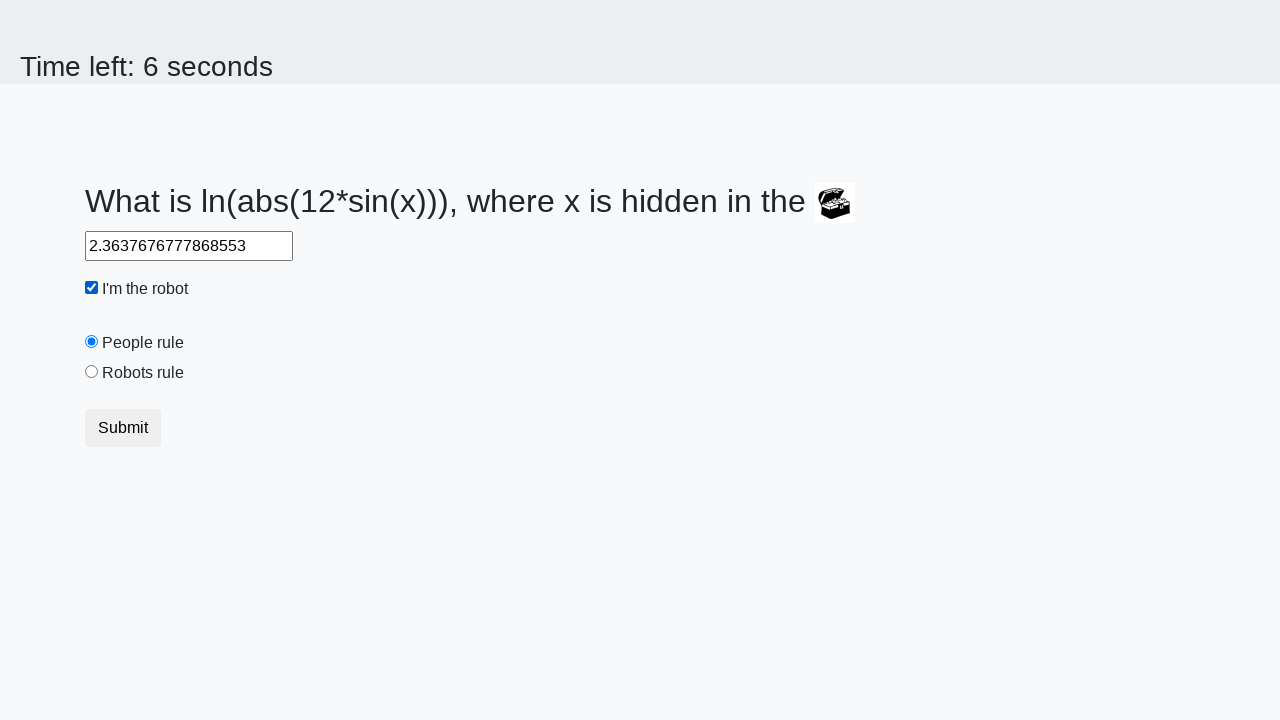

Selected 'Robots rule!' radio button at (92, 372) on #robotsRule
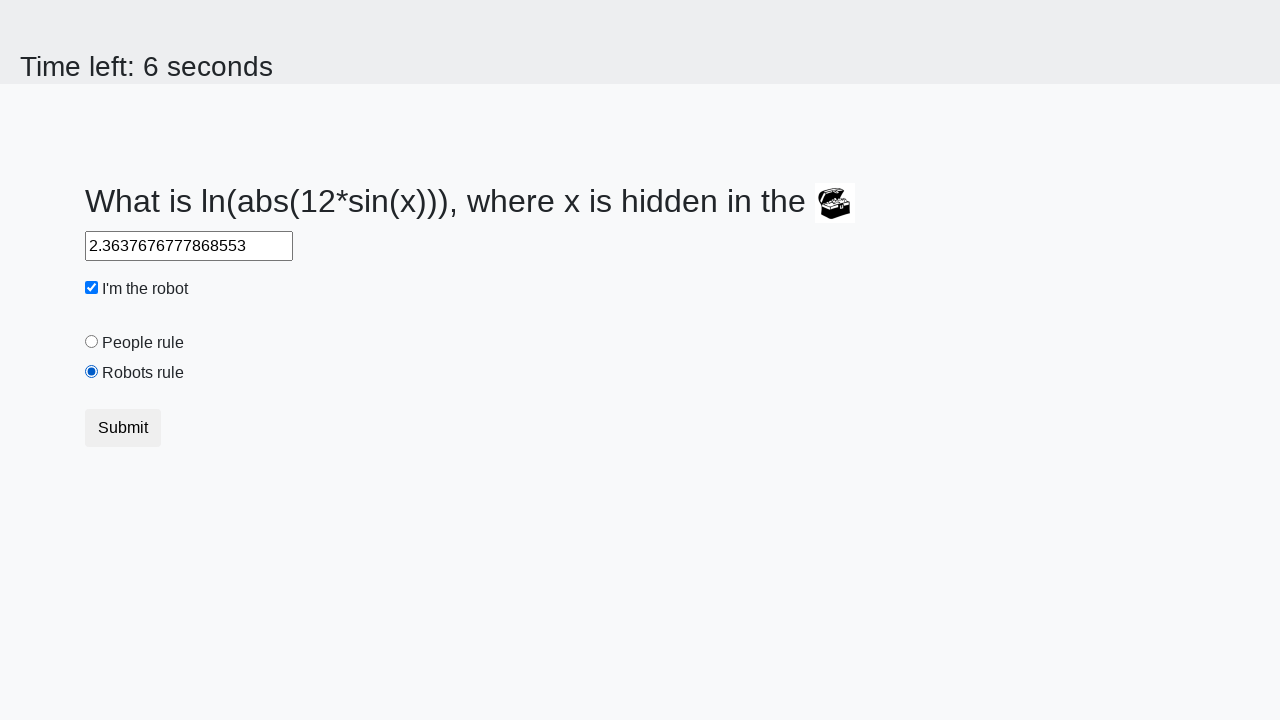

Clicked submit button to complete form at (123, 428) on .btn
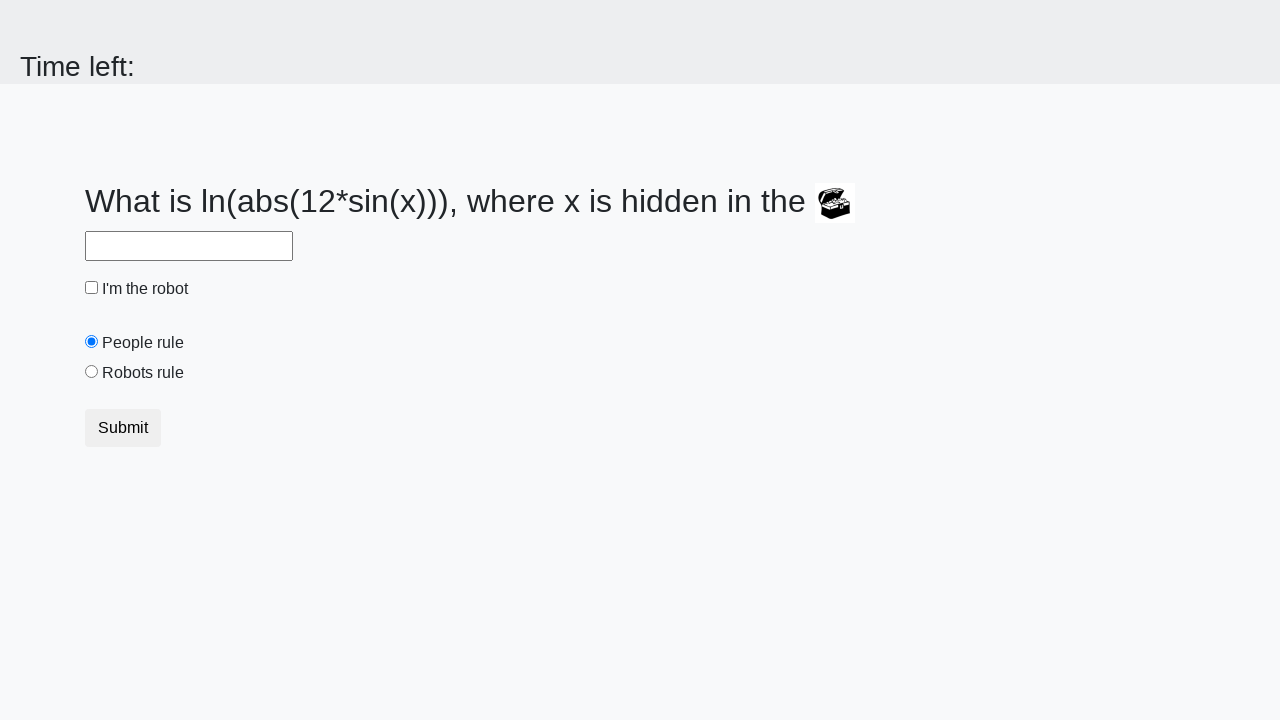

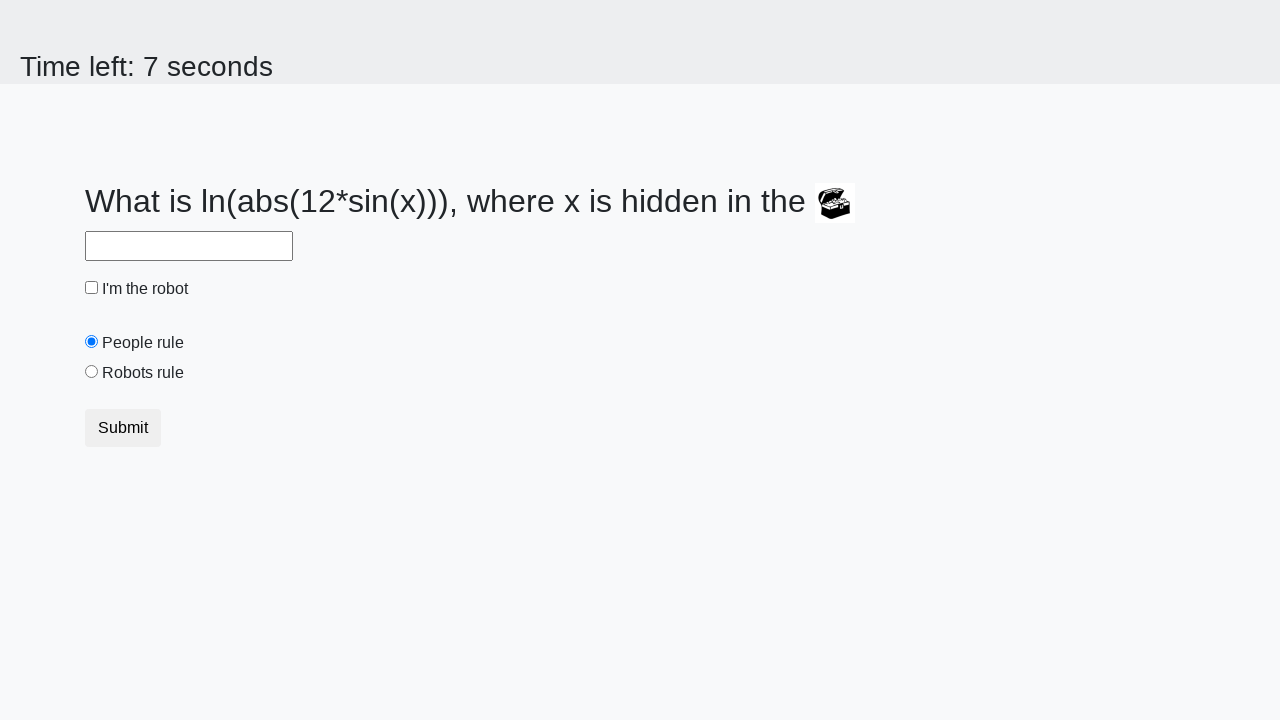